Tests finding an element by name attribute and retrieving its id and value attributes

Starting URL: https://kristinek.github.io/site/examples/locators

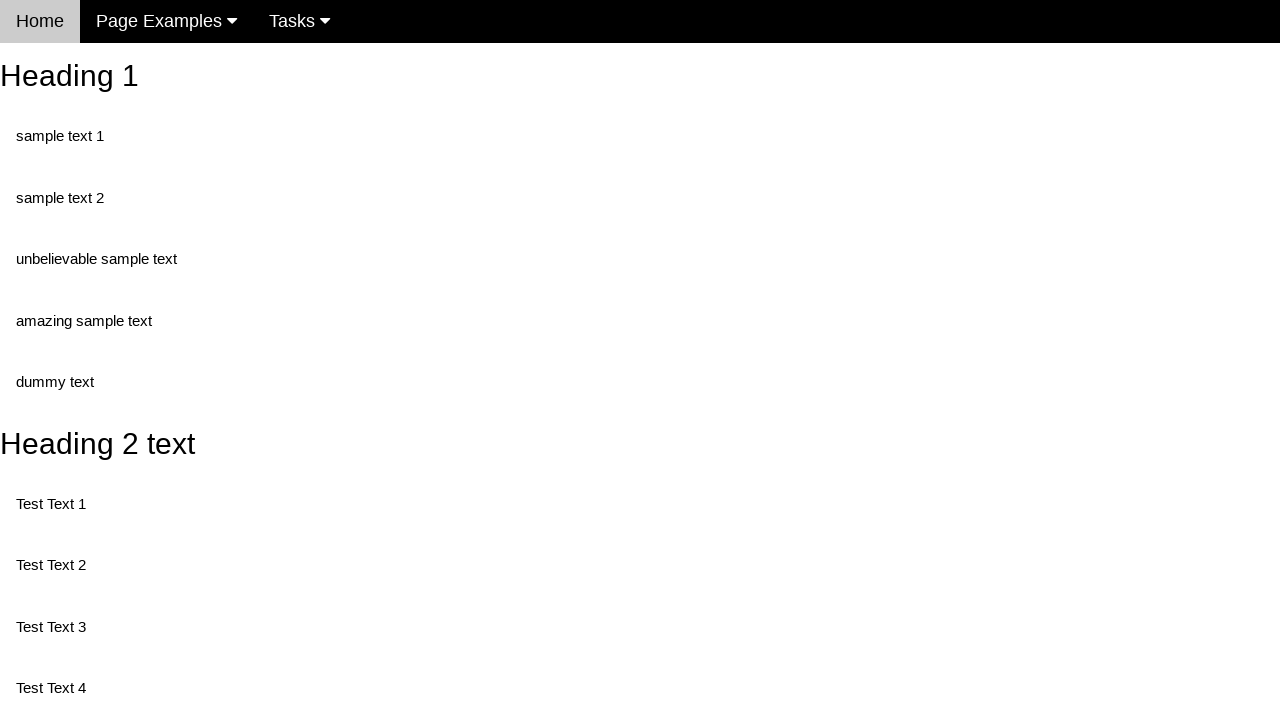

Navigated to locators example page
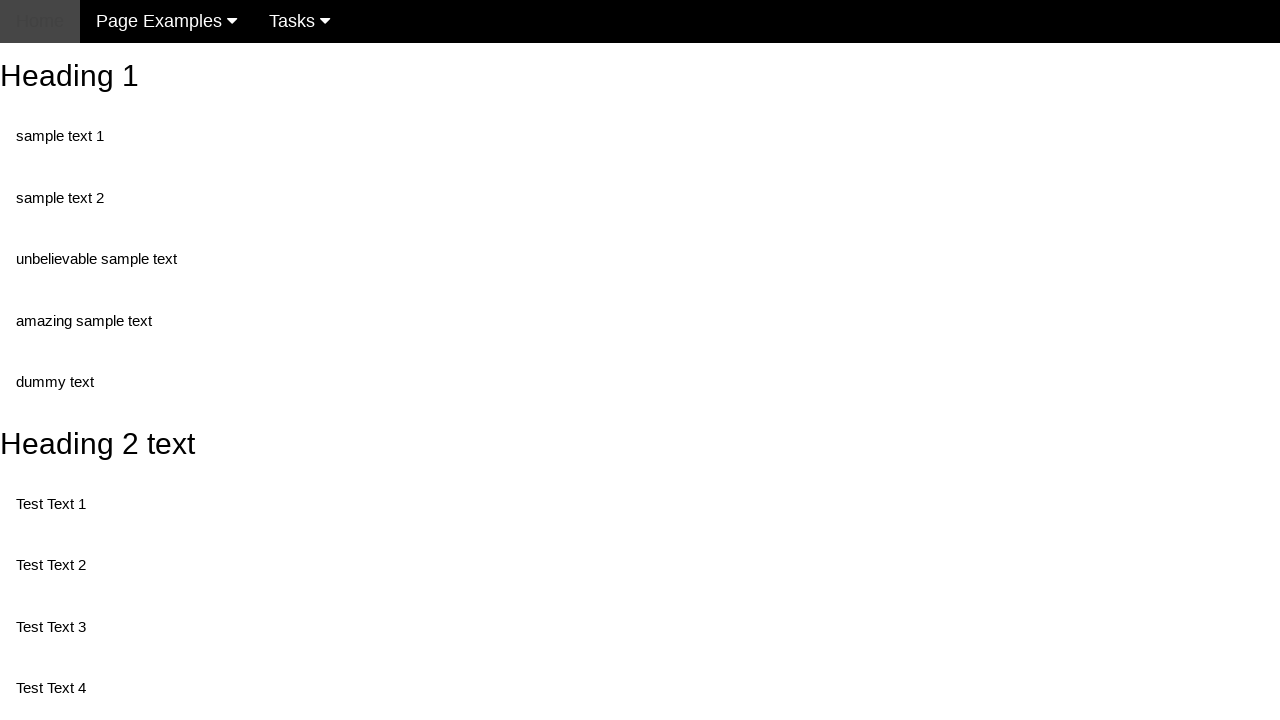

Located input element by name attribute 'randomButton2'
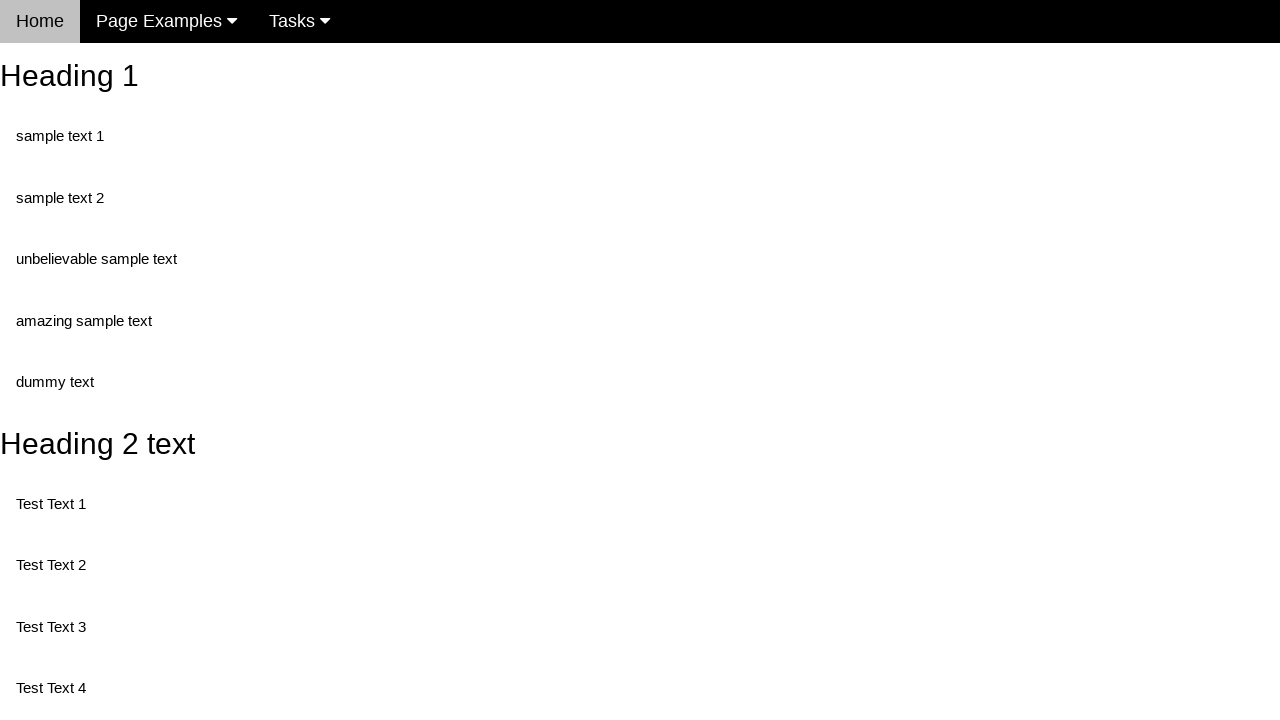

Input element is visible and ready
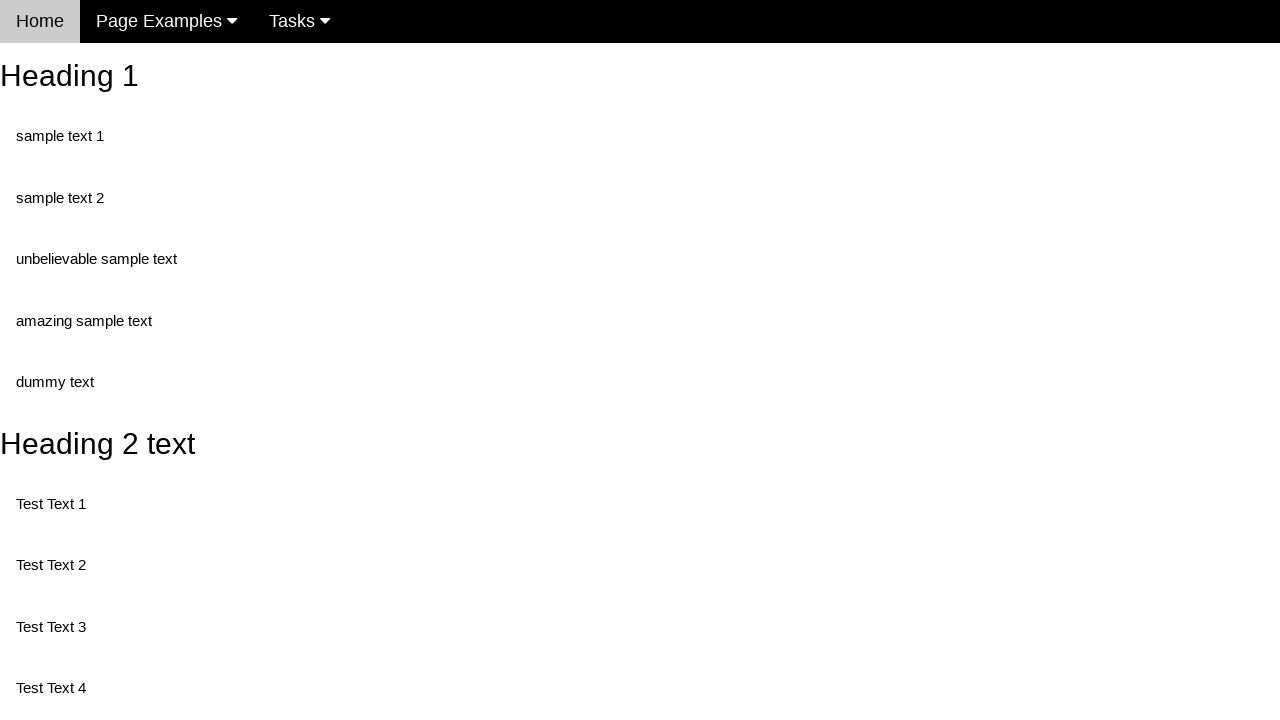

Verified value attribute equals 'This is also a button'
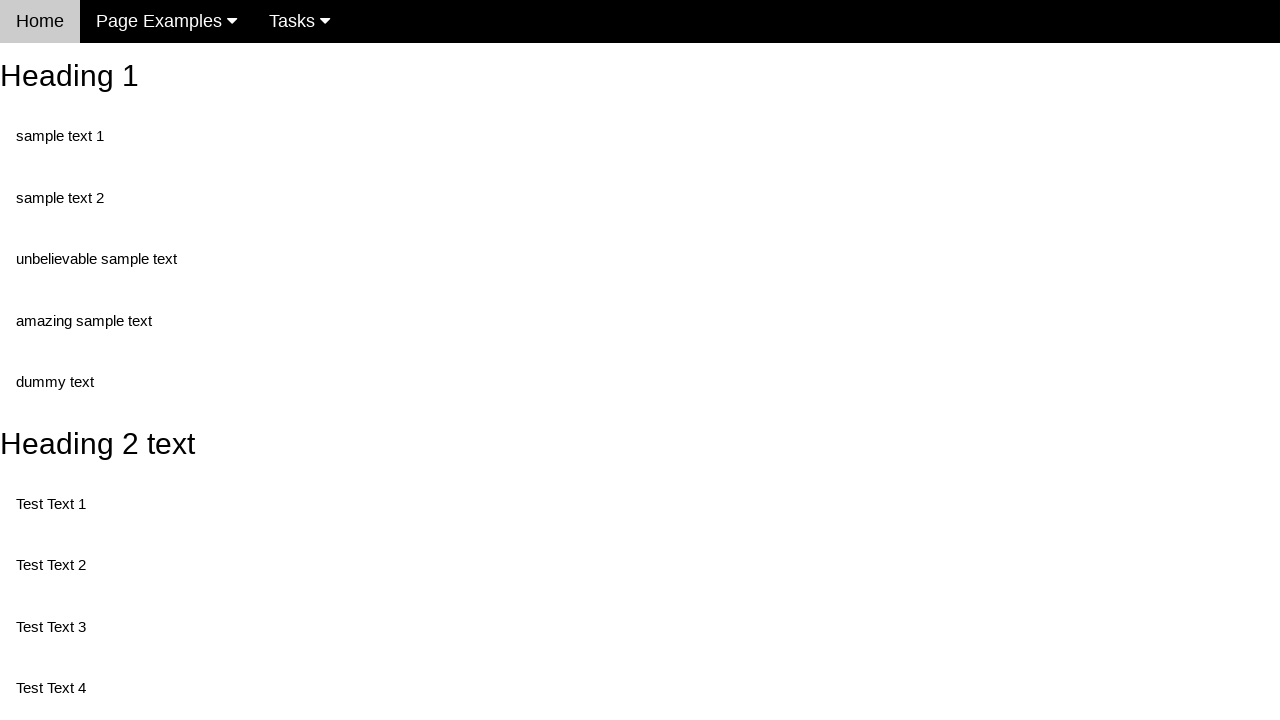

Verified id attribute equals 'buttonId'
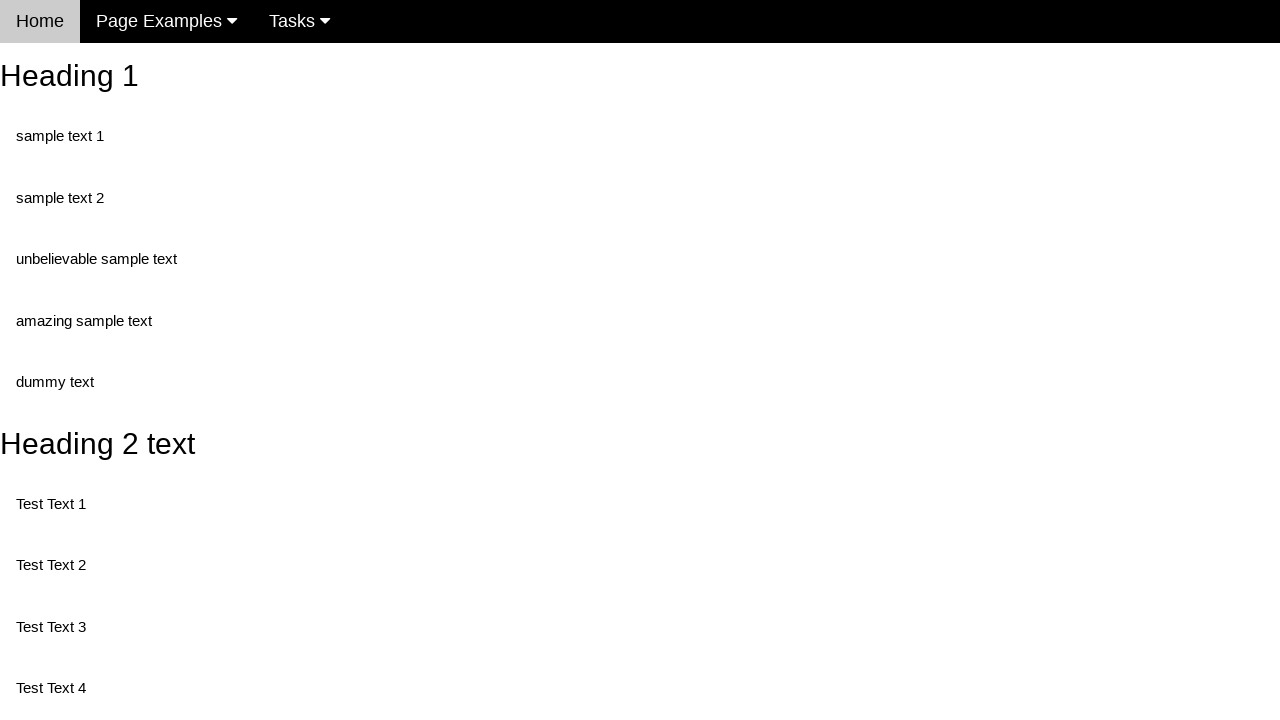

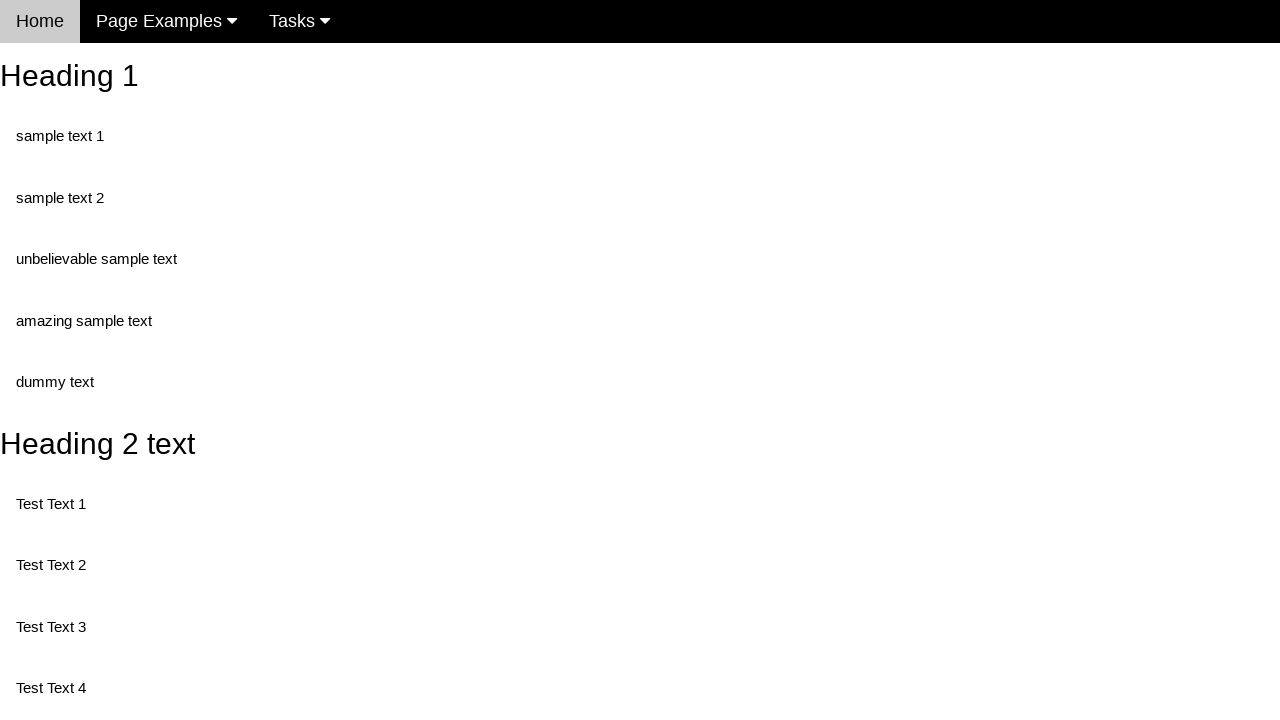